Clicks the second checkbox to uncheck it and verifies it becomes unchecked

Starting URL: http://the-internet.herokuapp.com/checkboxes

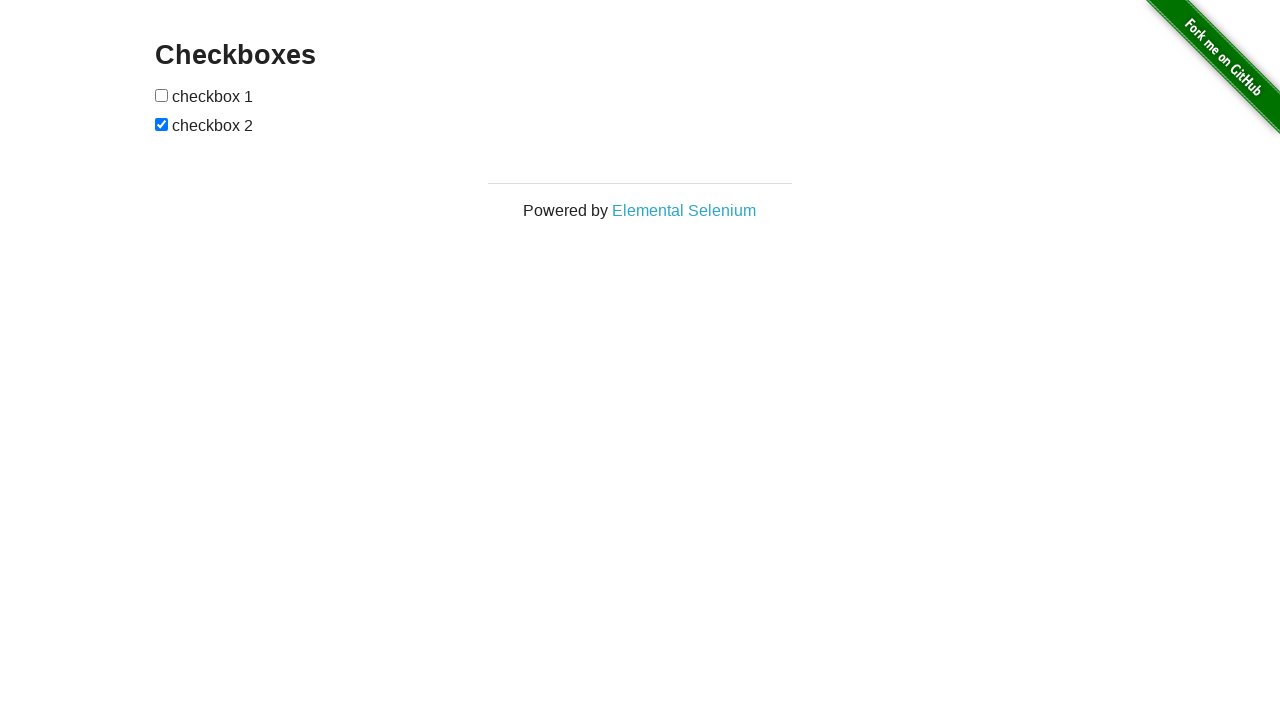

Located the second checkbox element
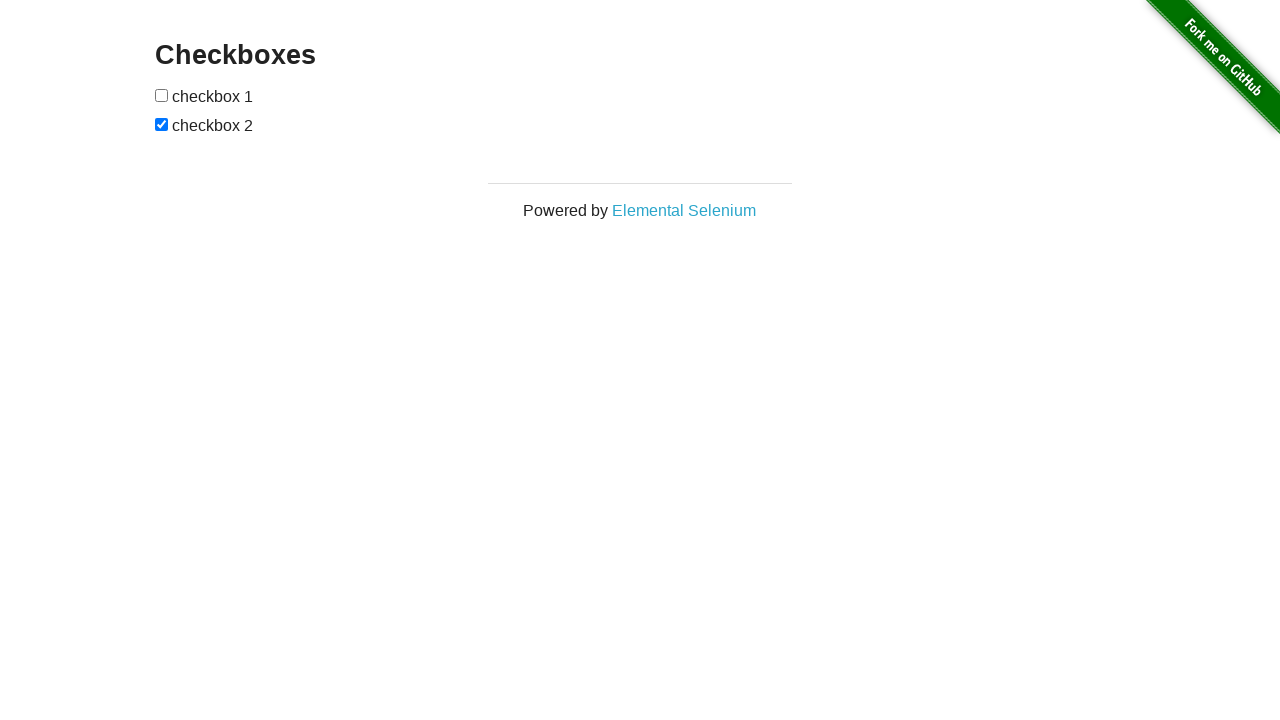

Clicked the second checkbox to uncheck it at (162, 124) on [type=checkbox] >> nth=1
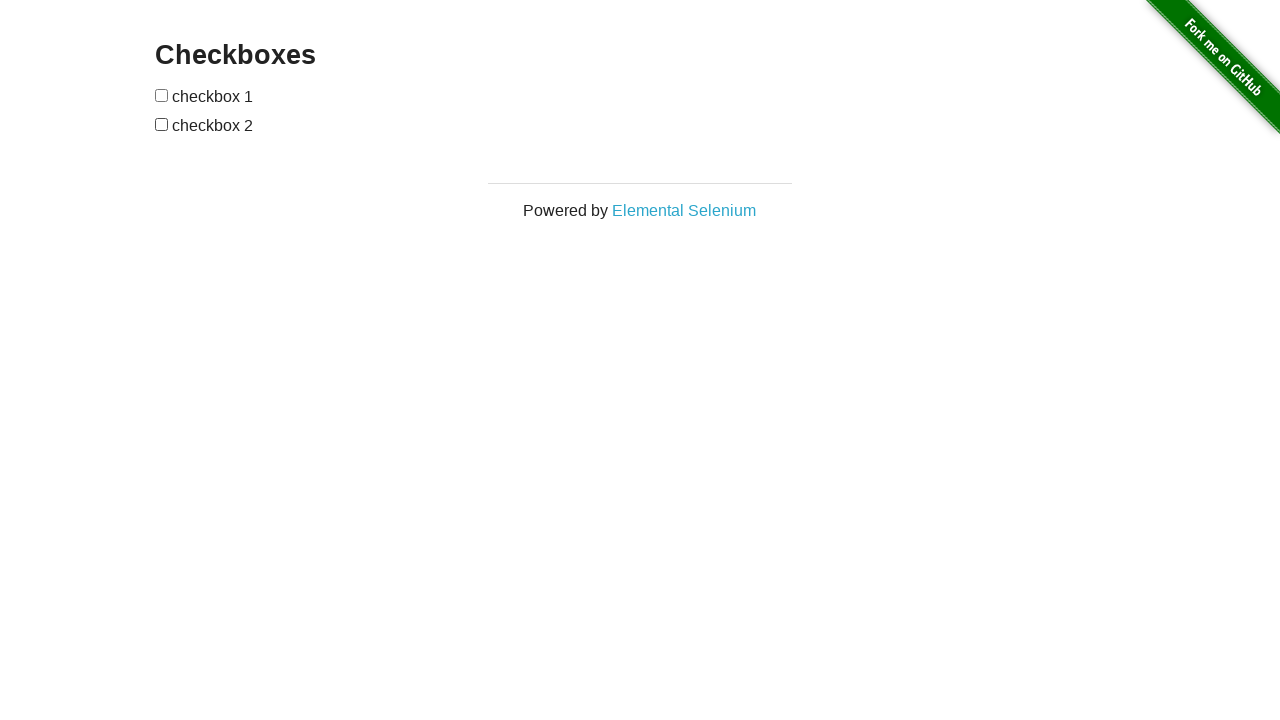

Verified that the second checkbox is unchecked
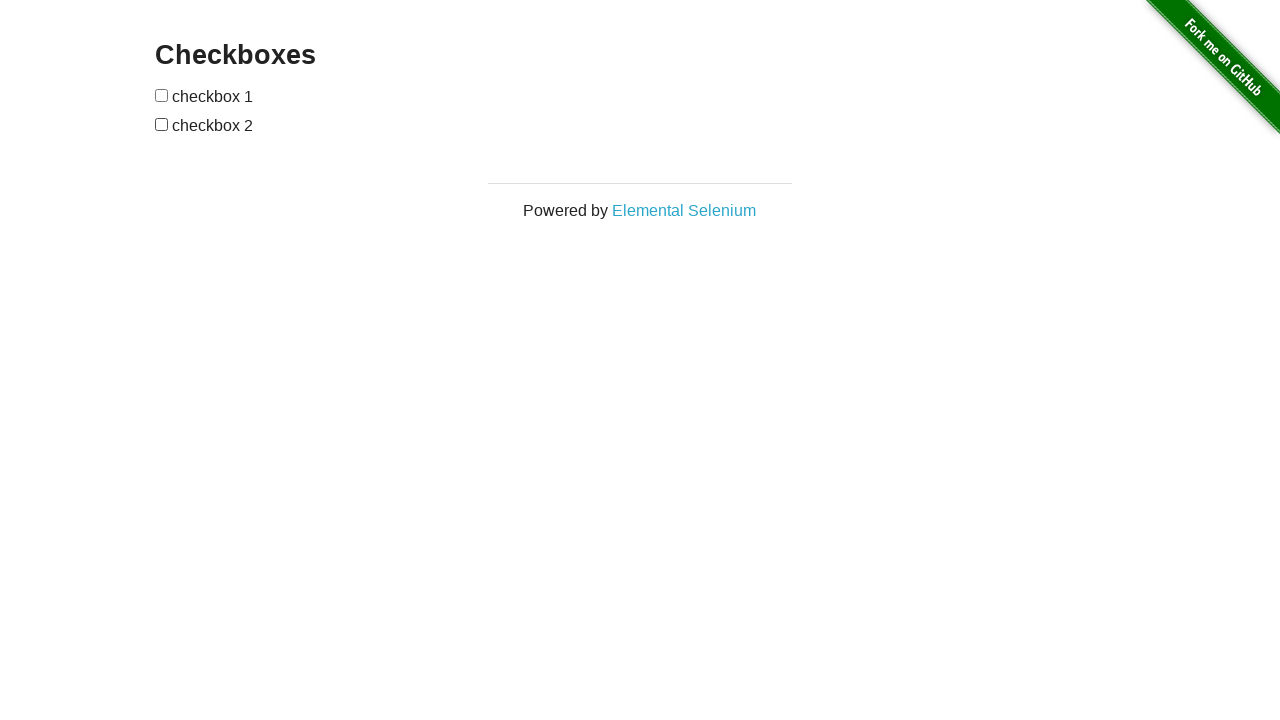

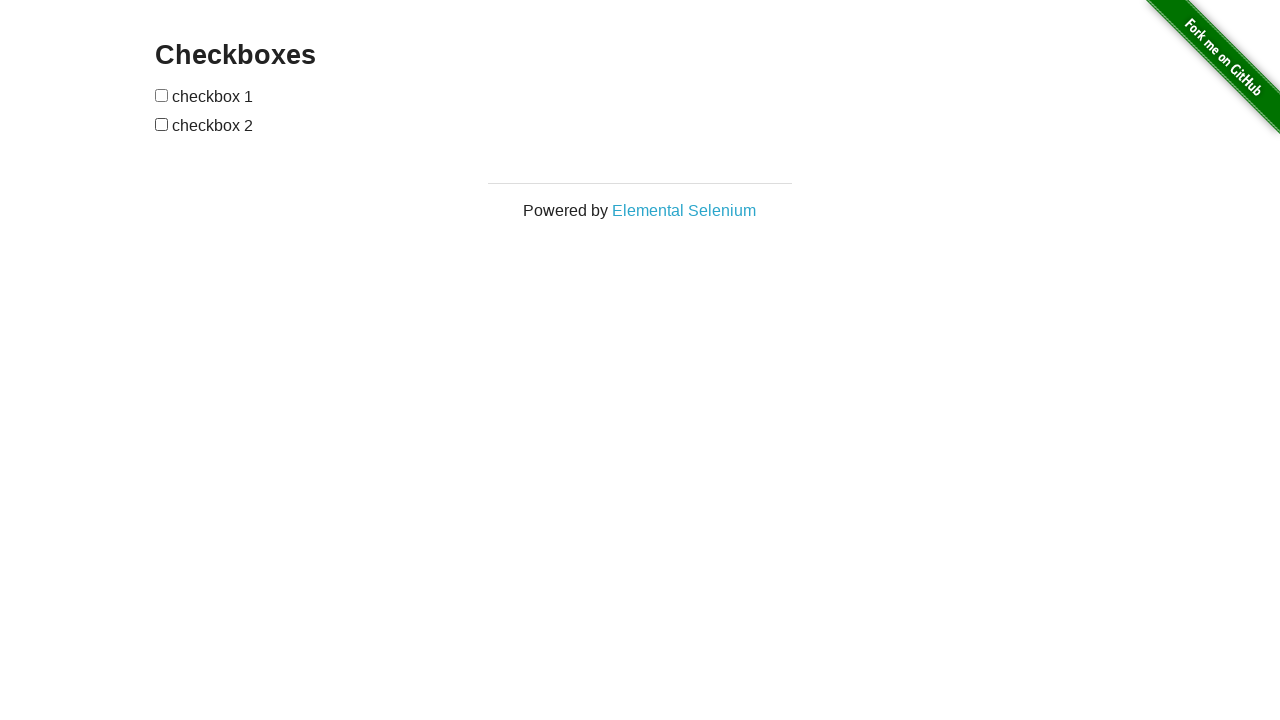